Tests sorting the Due column in descending order by clicking the column header twice and verifying the values are sorted from highest to lowest.

Starting URL: http://the-internet.herokuapp.com/tables

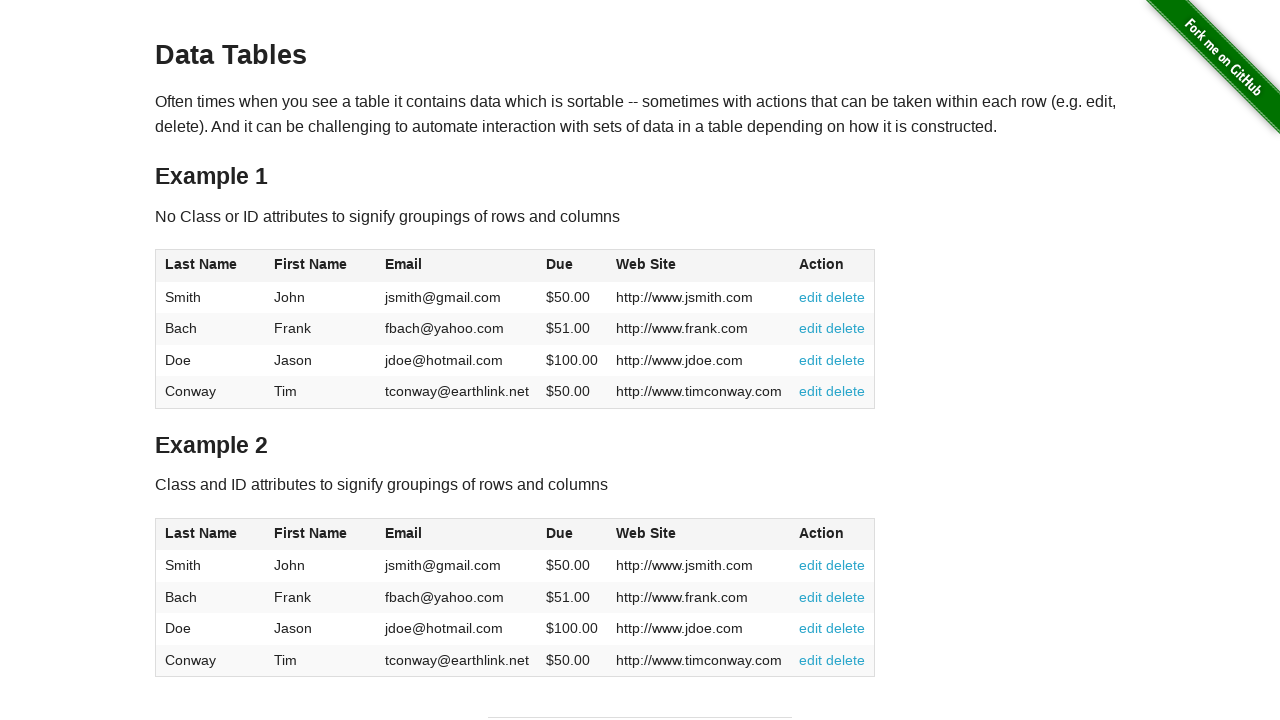

Clicked Due column header (4th column) first time to initiate sort at (572, 266) on #table1 thead tr th:nth-of-type(4)
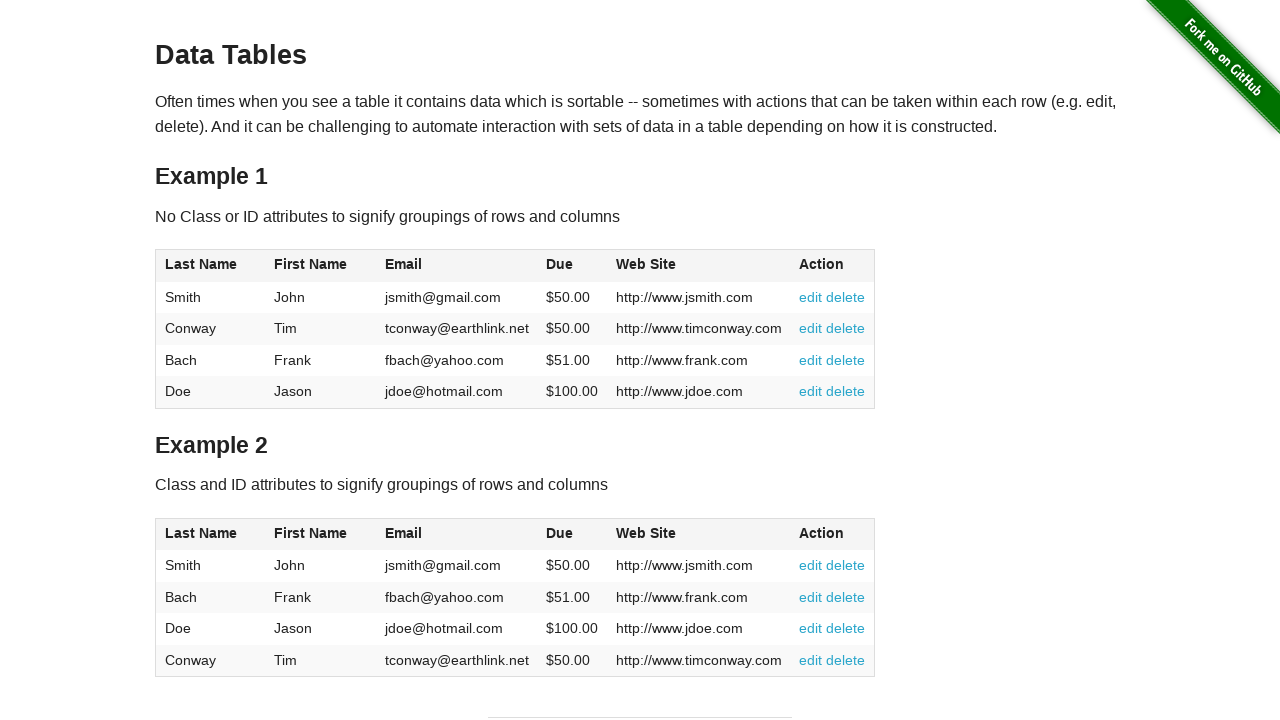

Clicked Due column header (4th column) second time to sort descending at (572, 266) on #table1 thead tr th:nth-of-type(4)
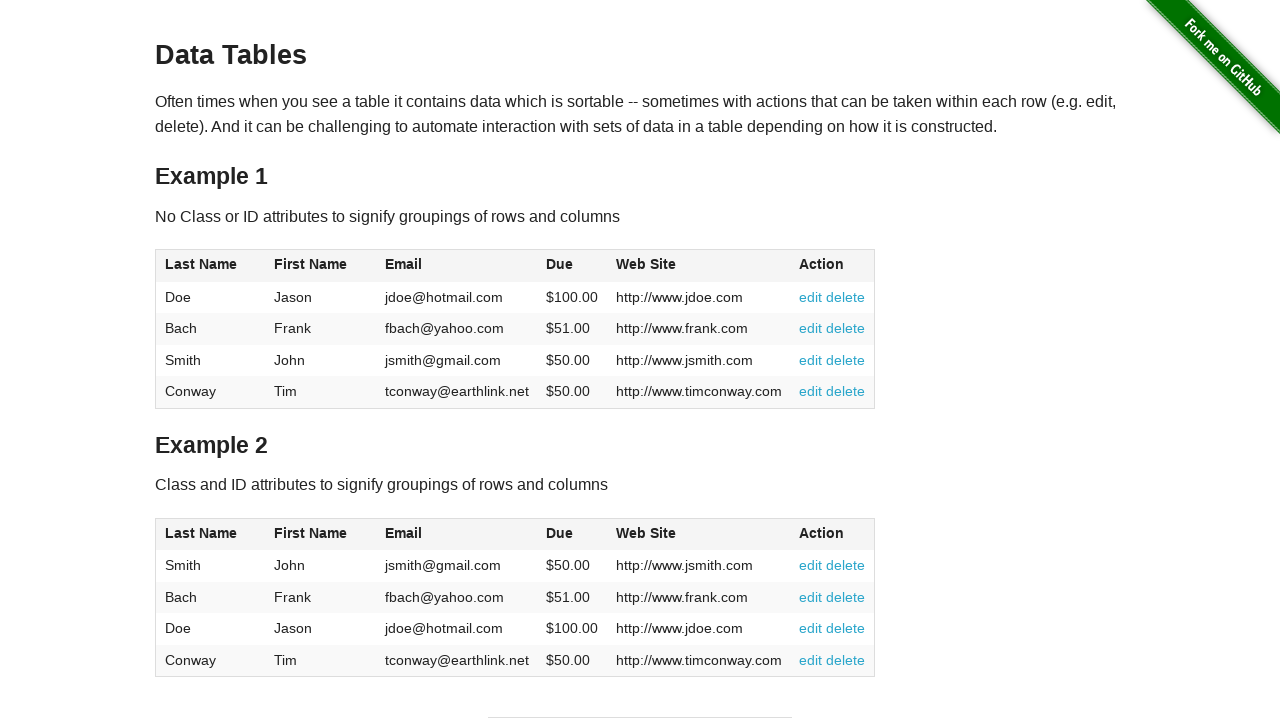

Waited for table body Due column data to load
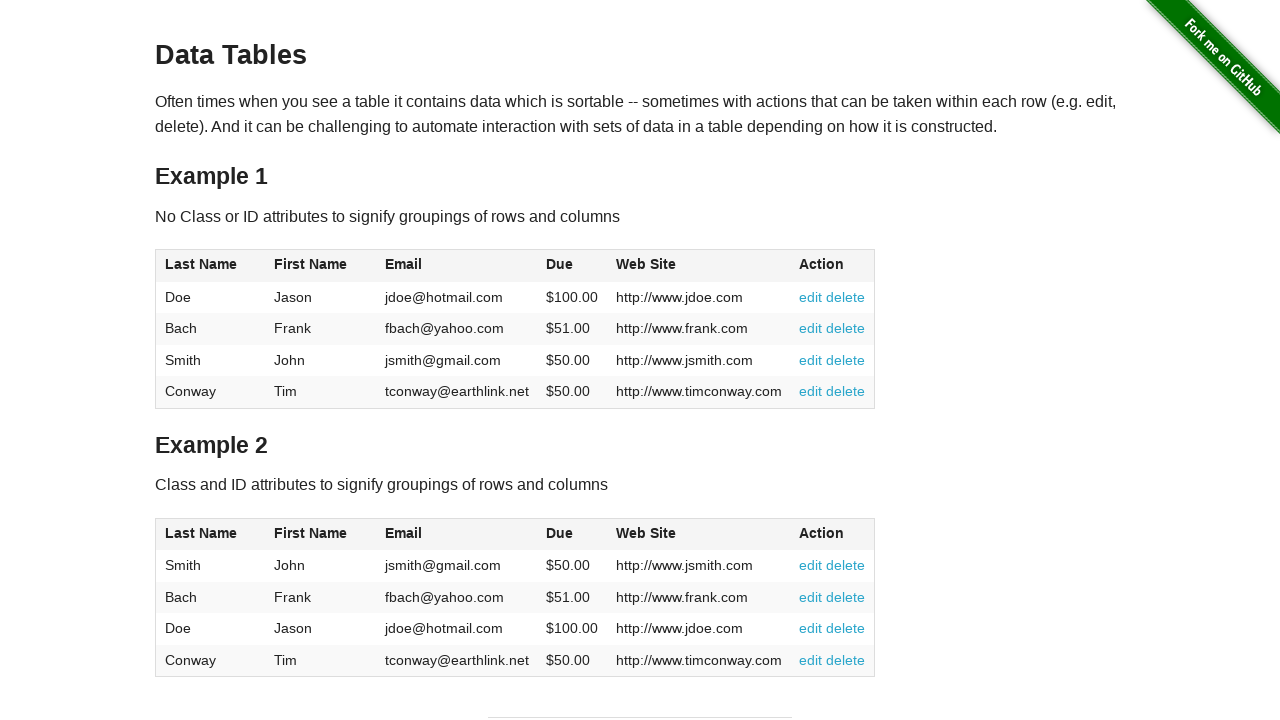

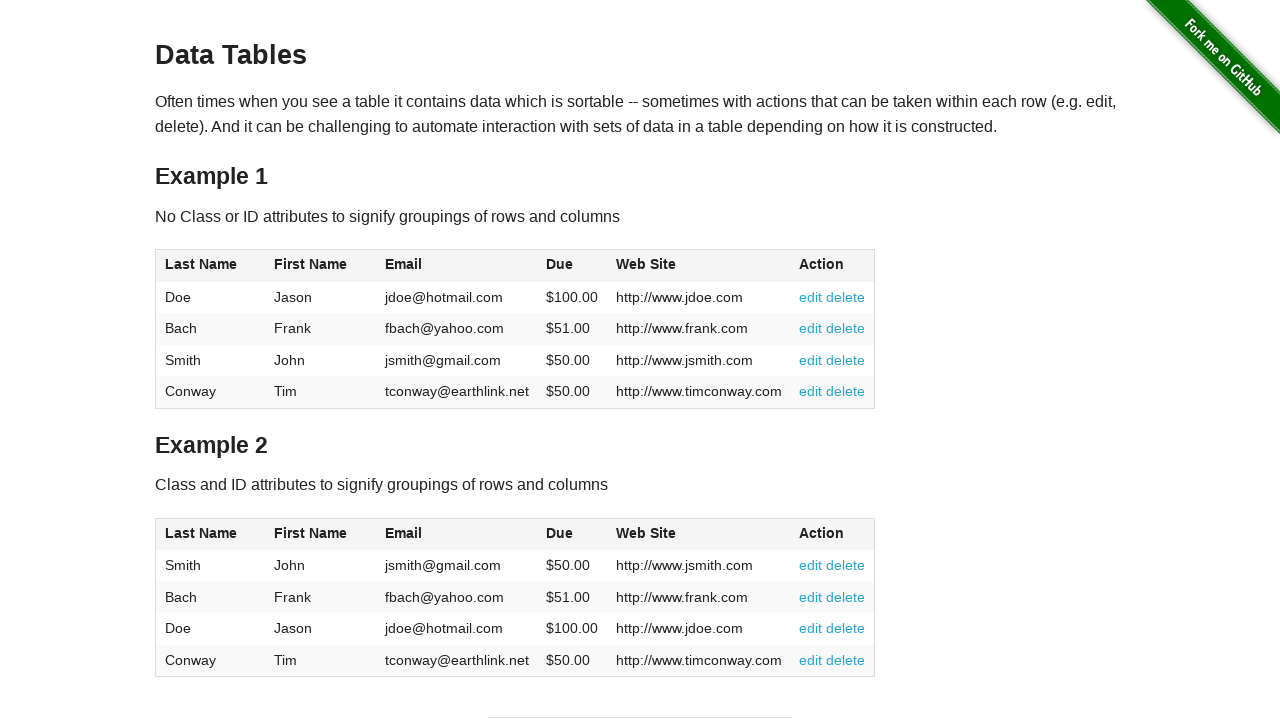